Clicks on the Scrollbars link from the main page and verifies the Scrollbars page loads

Starting URL: http://uitestingplayground.com/

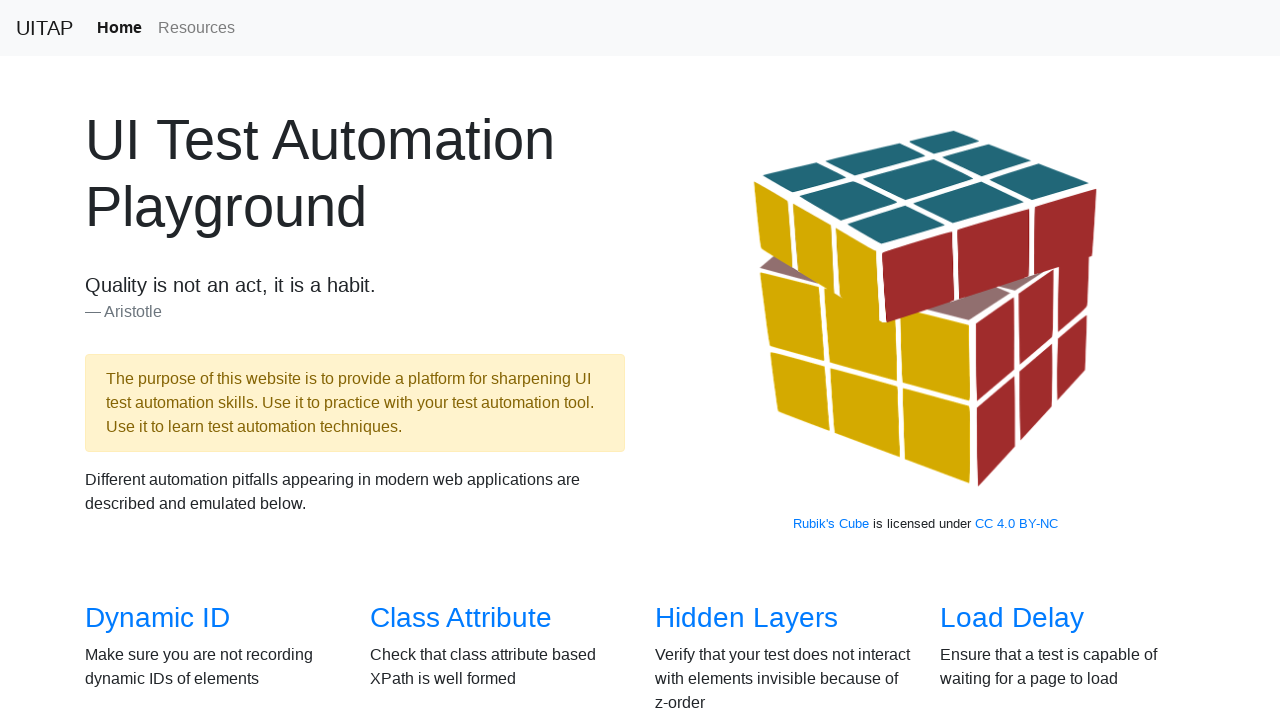

Clicked on the Scrollbars link at (148, 361) on a[href='/scrollbars']
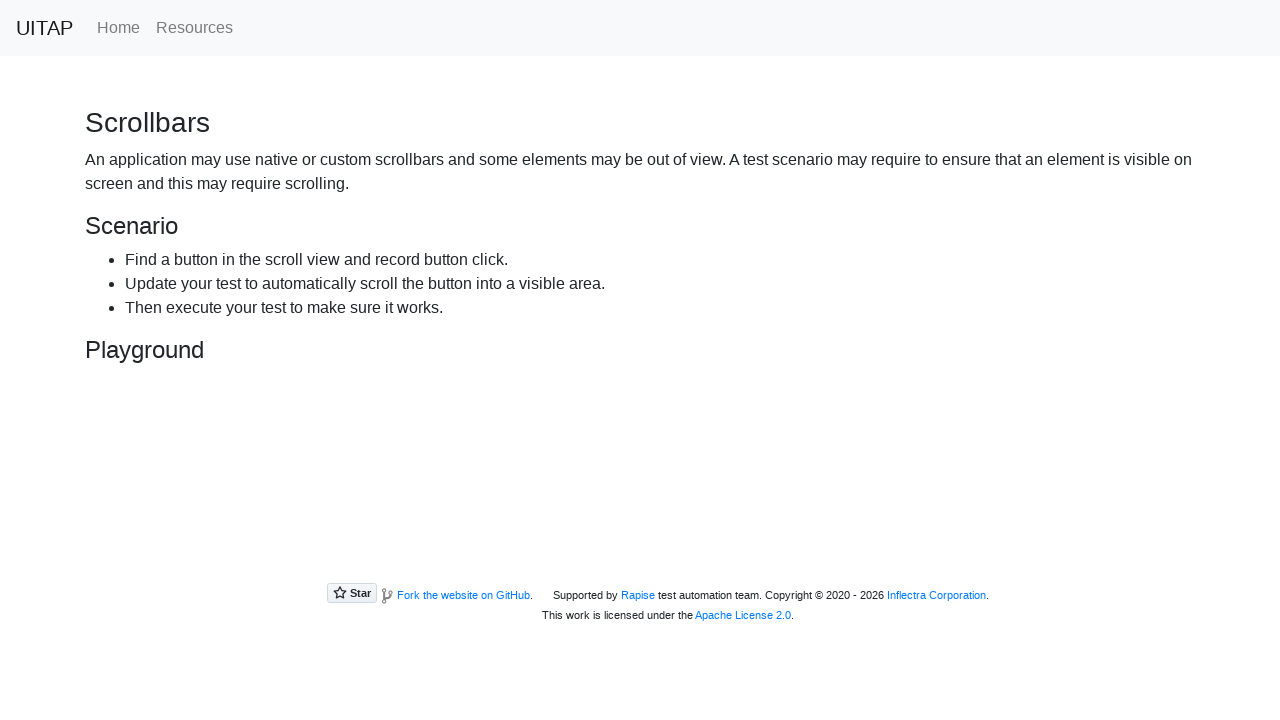

Scrollbars page loaded and title verified
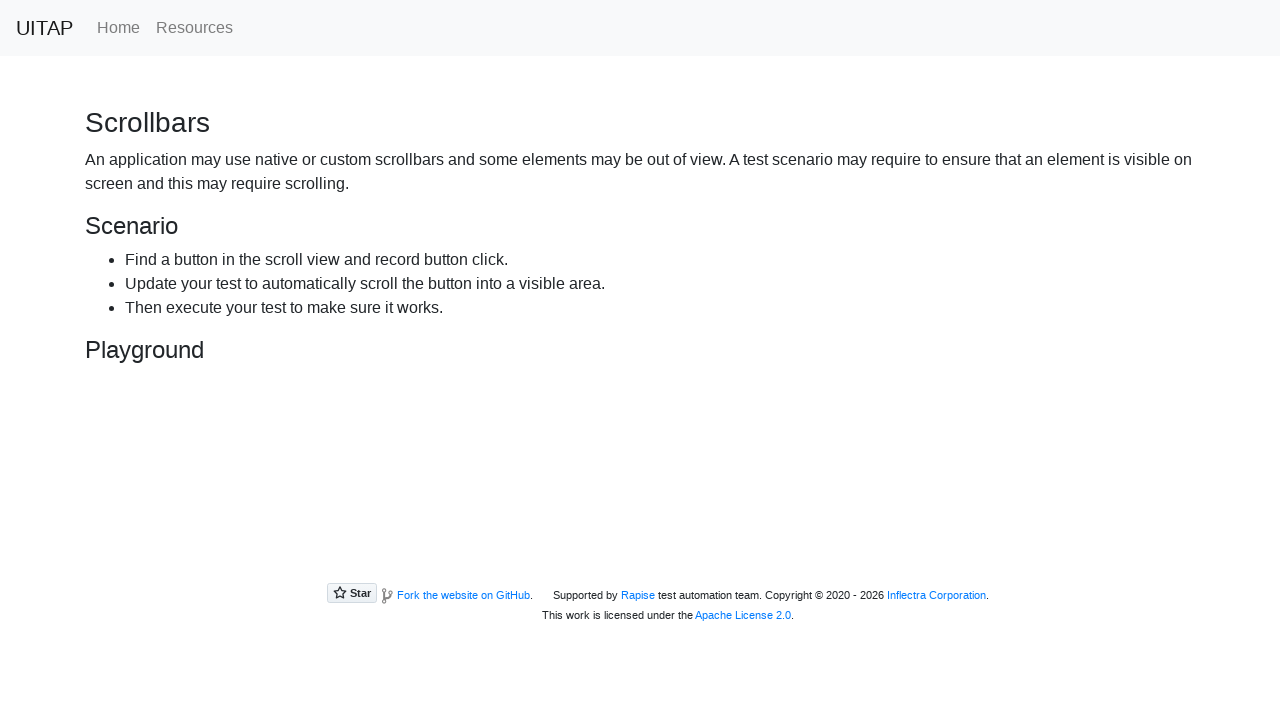

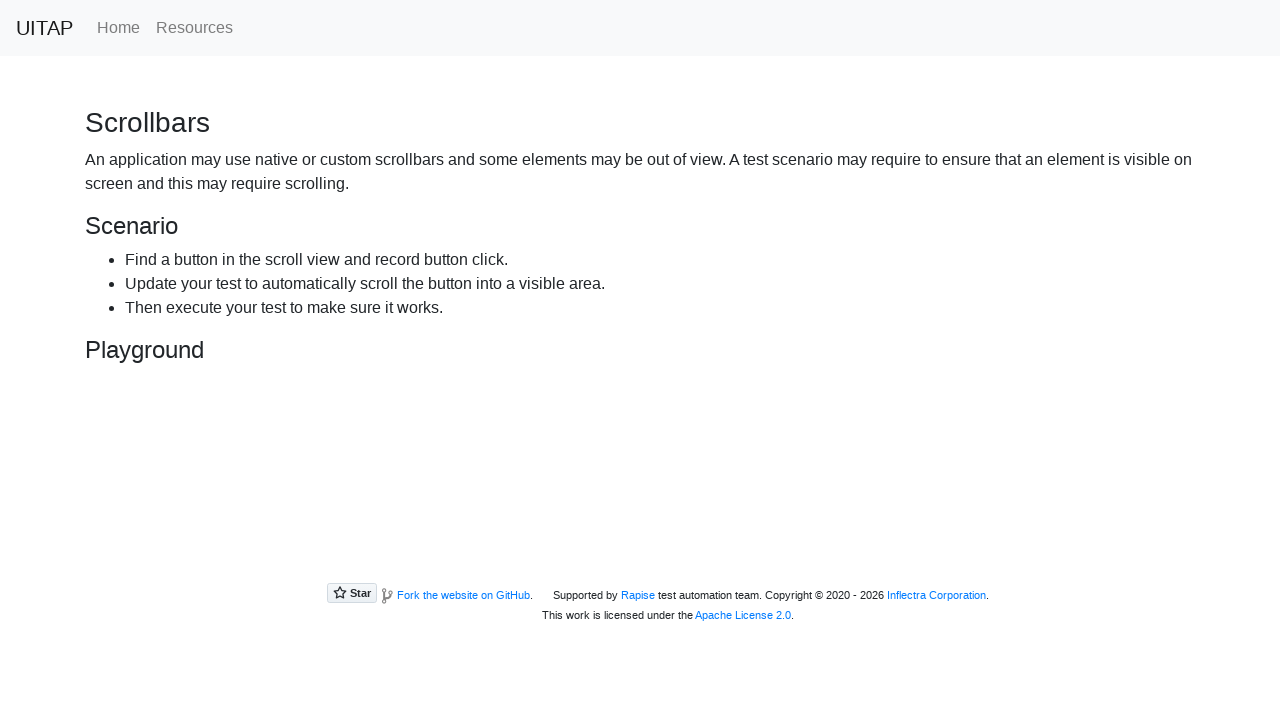